Tests navigation on WebdriverIO documentation site by clicking API link, using search functionality, entering a search term, and clearing it

Starting URL: https://webdriver.io/

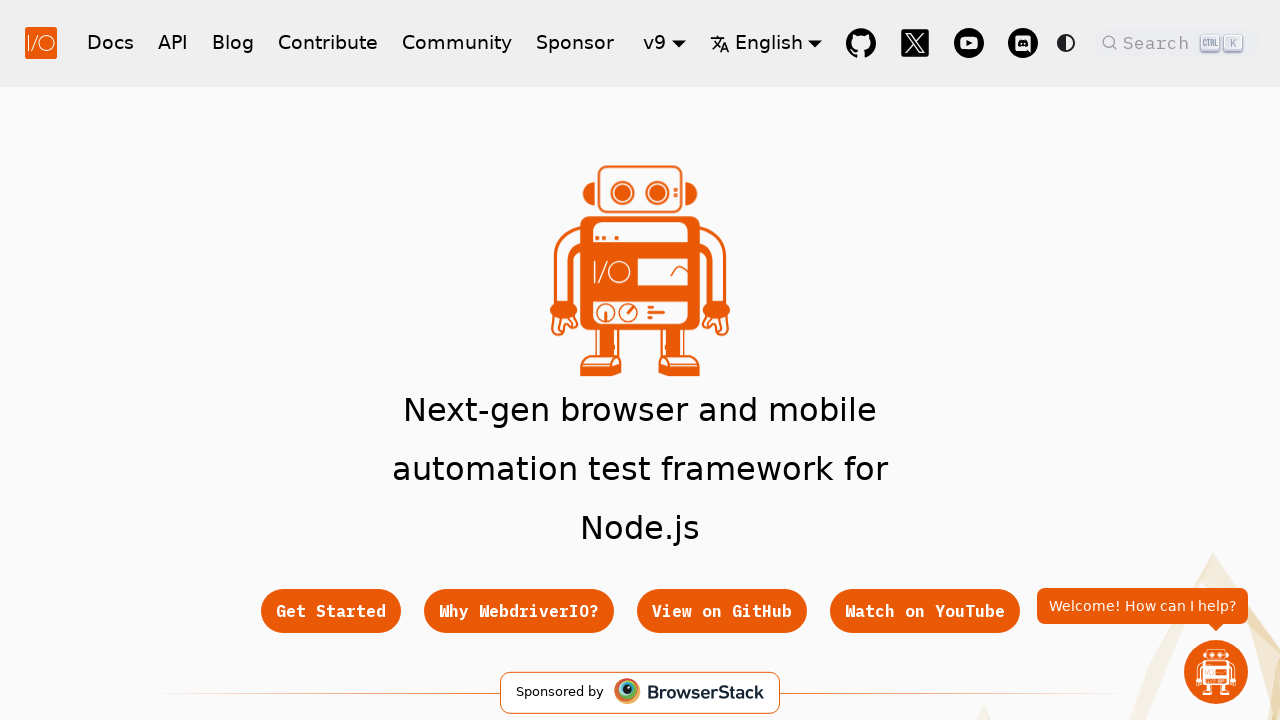

Clicked API navigation link at (173, 42) on xpath=//a[@class="navbar__item navbar__link" and @href="/docs/api"]
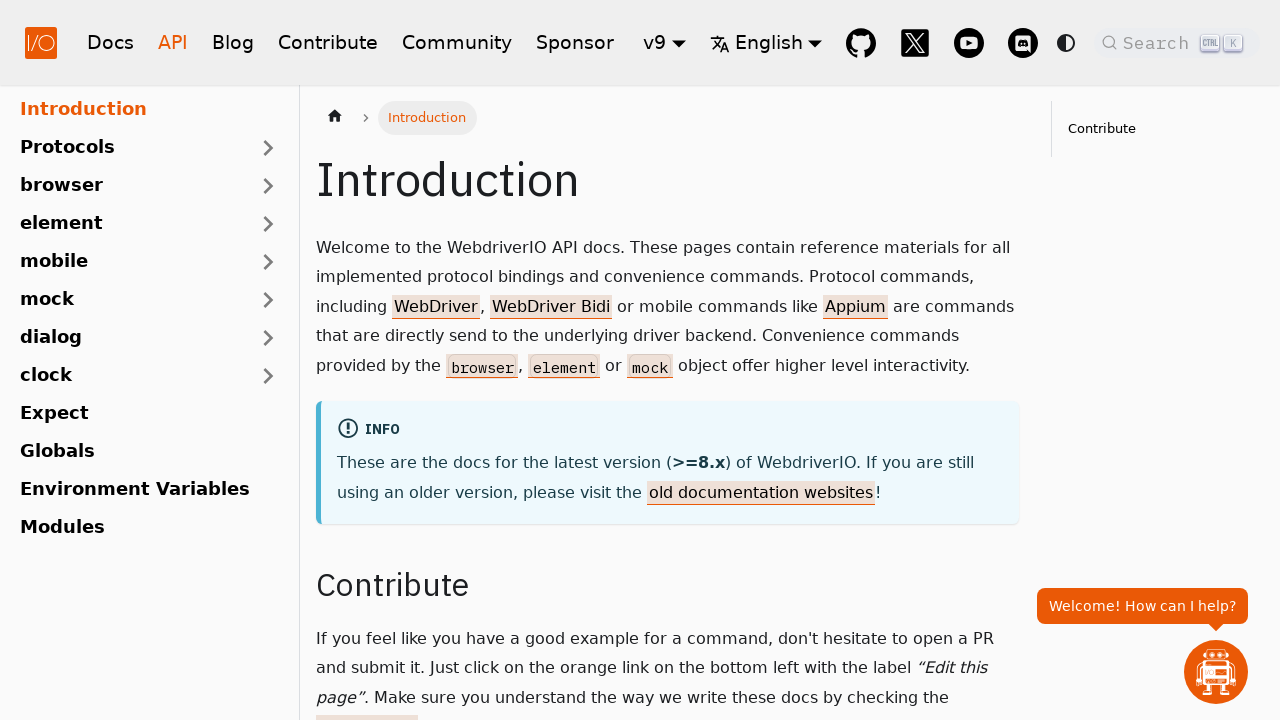

Waited for API page to load (networkidle)
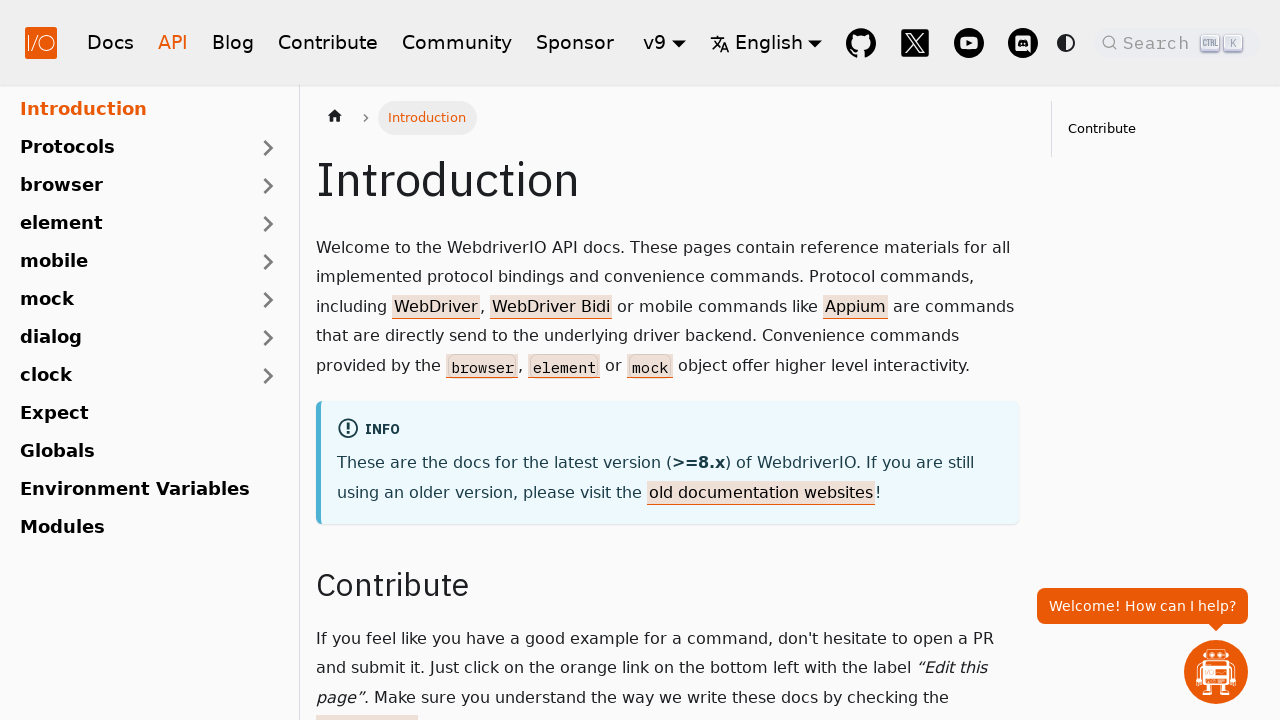

Clicked search field to open search modal at (1159, 42) on xpath=//span[@class="DocSearch-Button-Placeholder"]
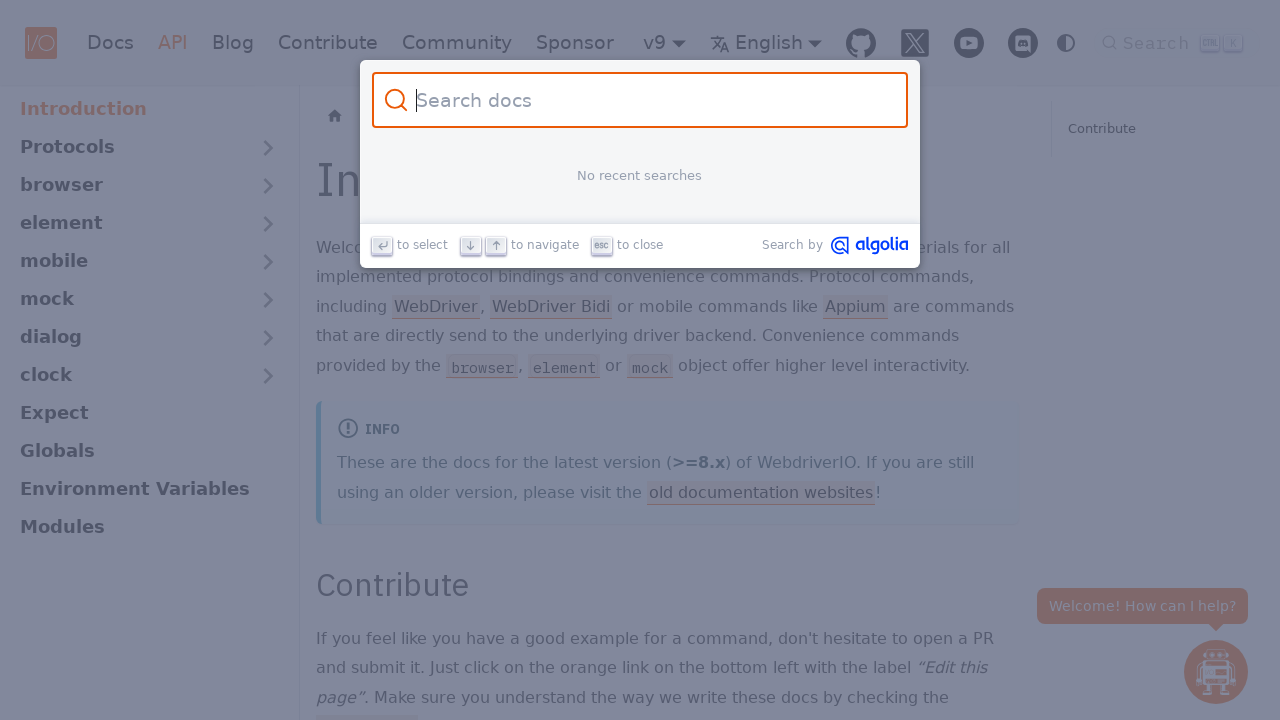

Entered 'all is done' in search field on //input[@class="DocSearch-Input" and @placeholder="Search docs"]
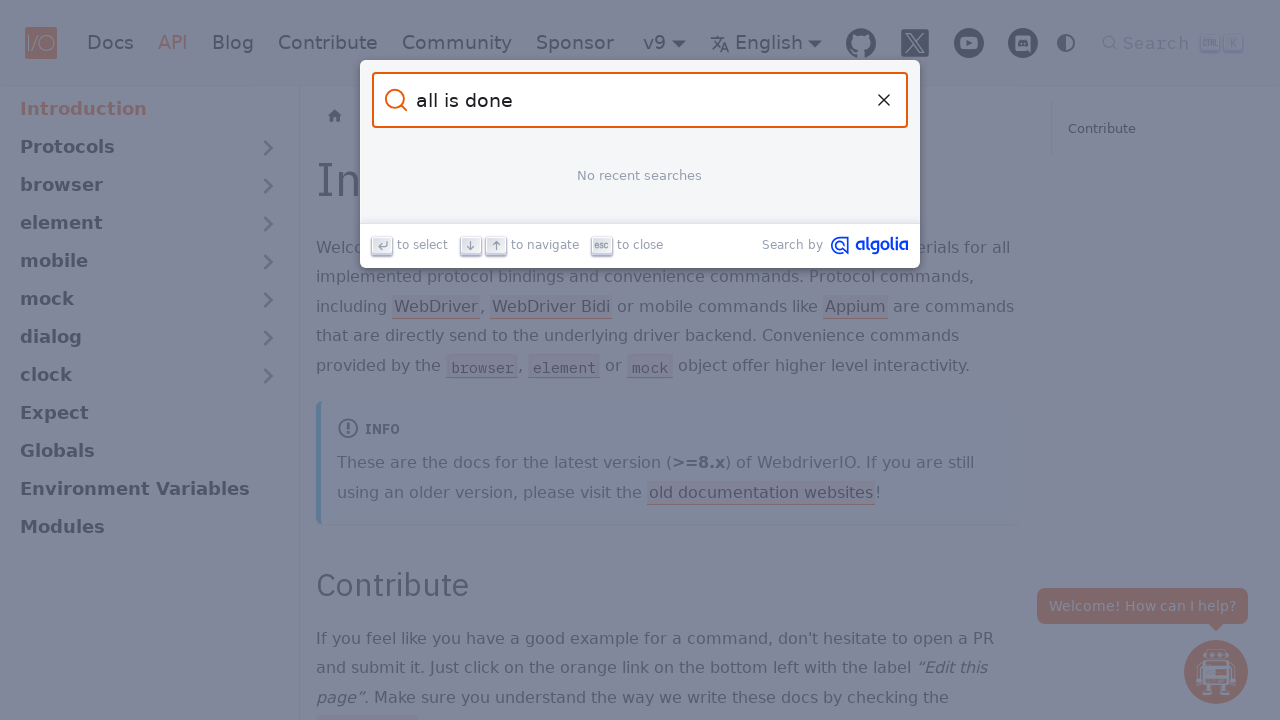

Clicked clear button to reset search at (884, 100) on xpath=//button[@type="reset" and @title="Clear the query"]
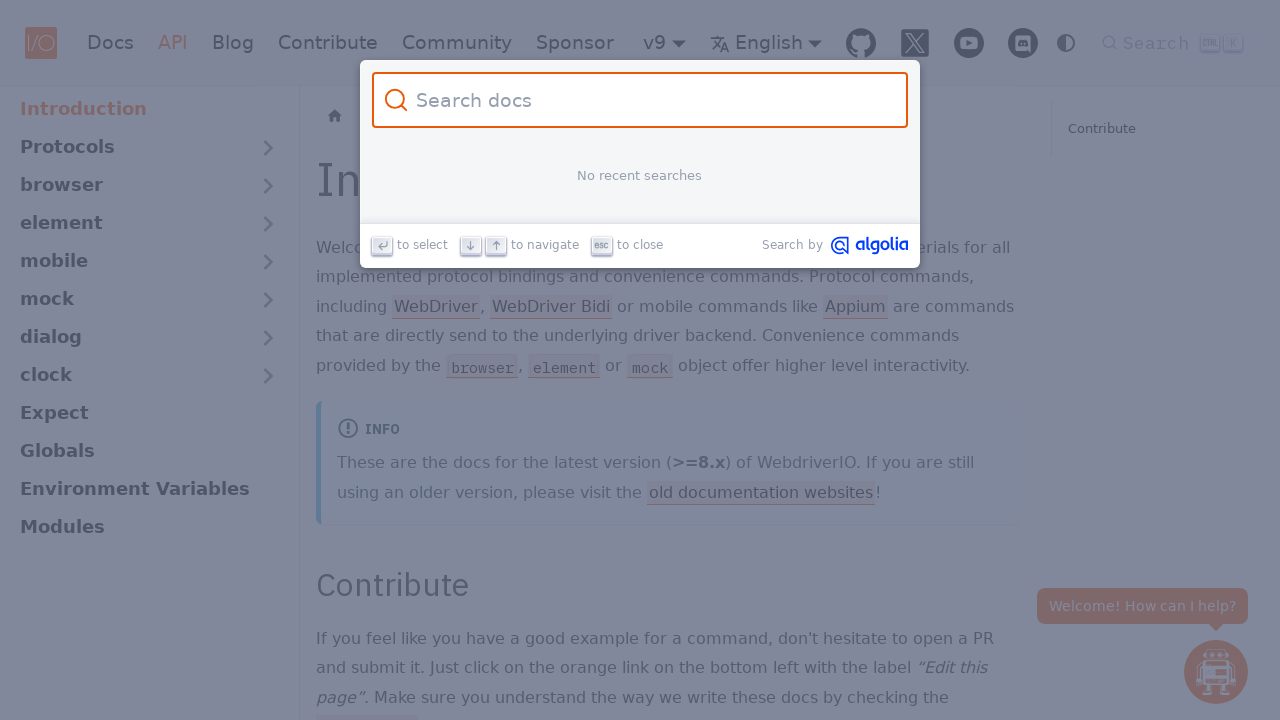

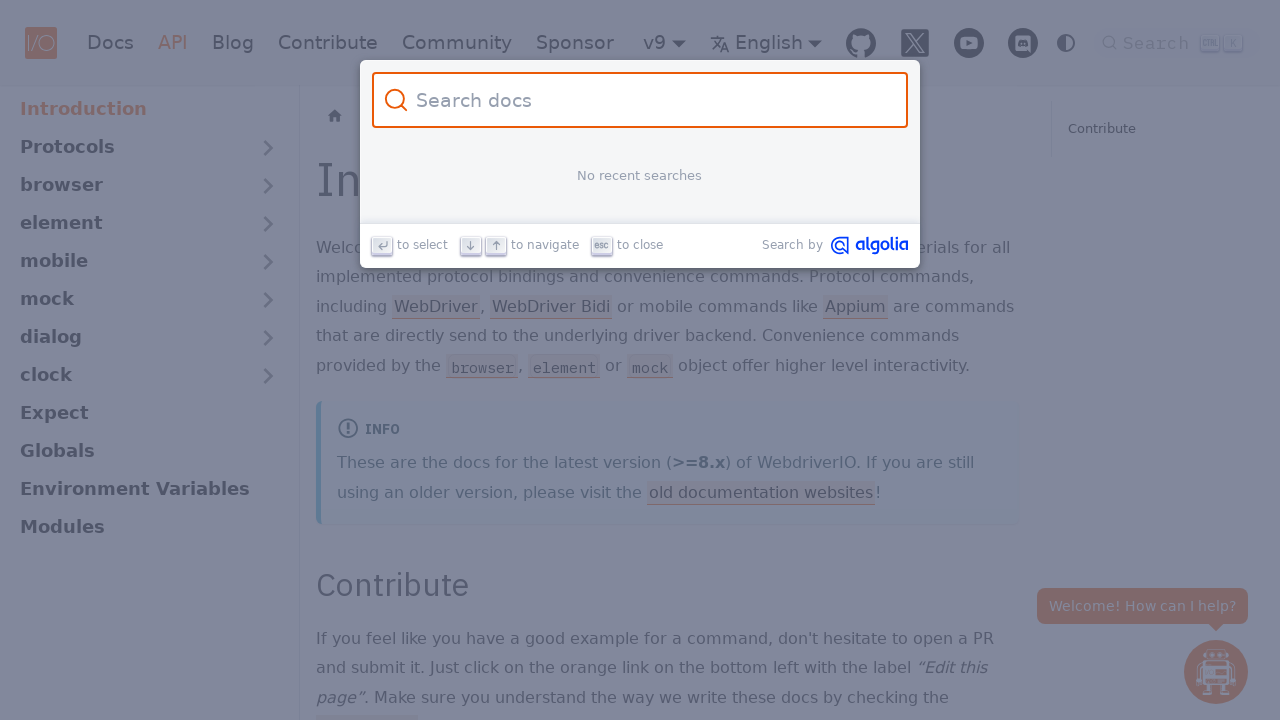